Tests ascending order sorting of a data table with CSS class attributes by clicking the "Dues" column header and verifying values are sorted

Starting URL: http://the-internet.herokuapp.com/tables

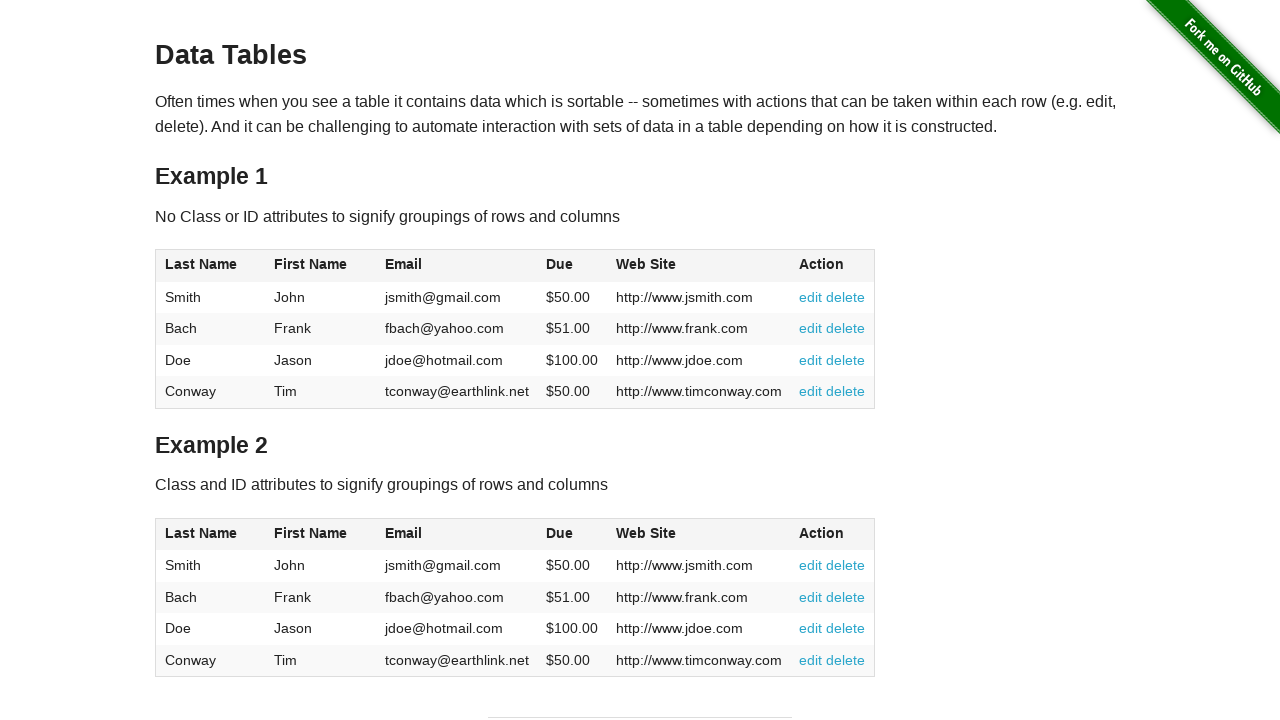

Clicked 'Dues' column header to sort in ascending order at (560, 533) on #table2 thead .dues
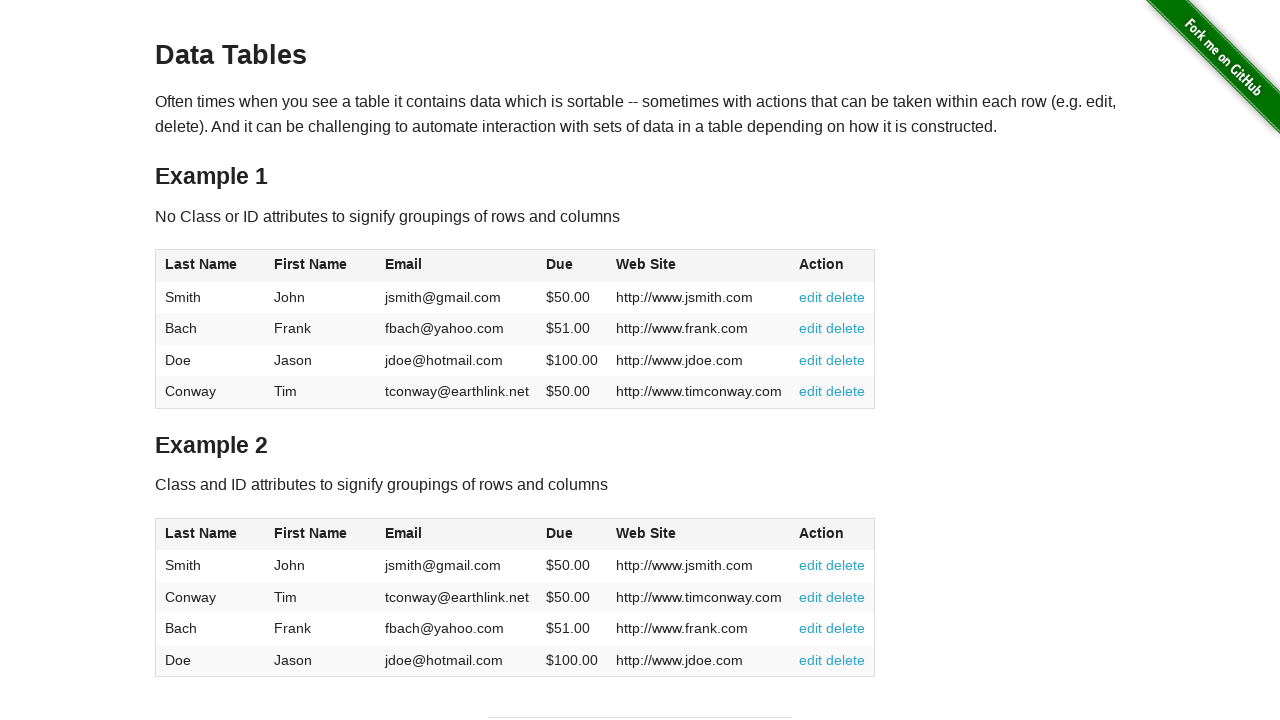

Table data loaded and verified with Dues column visible
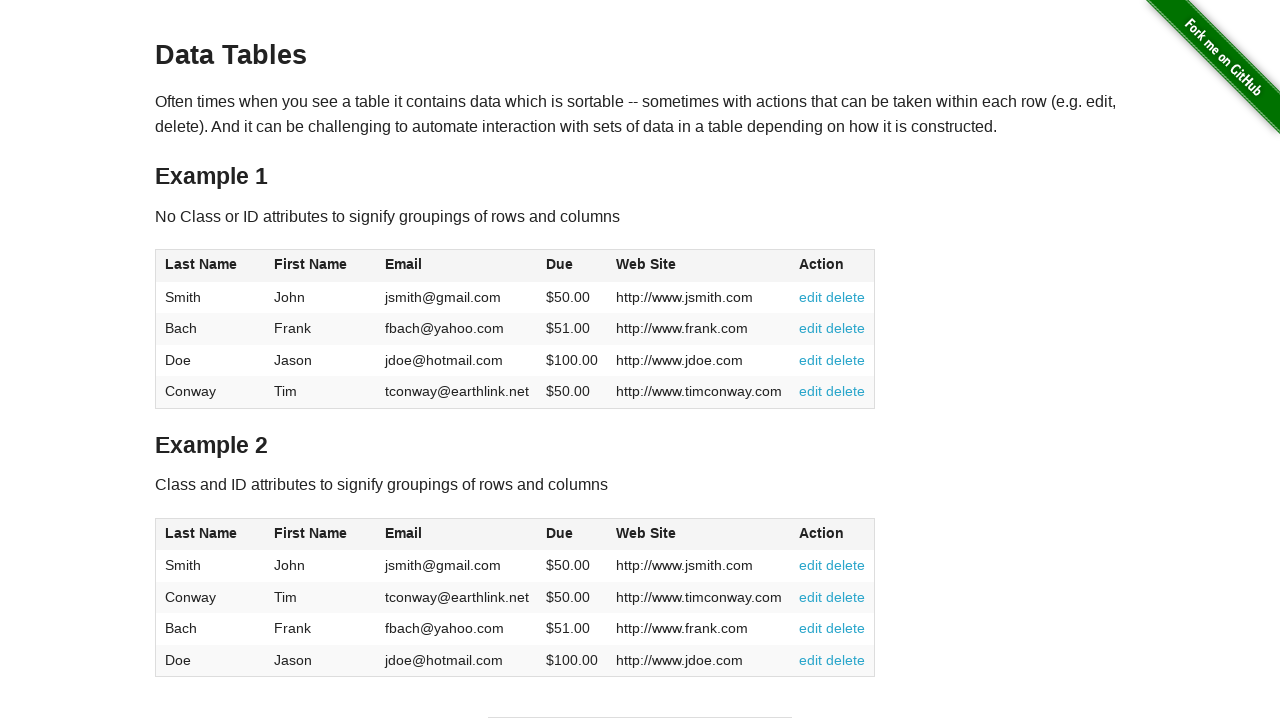

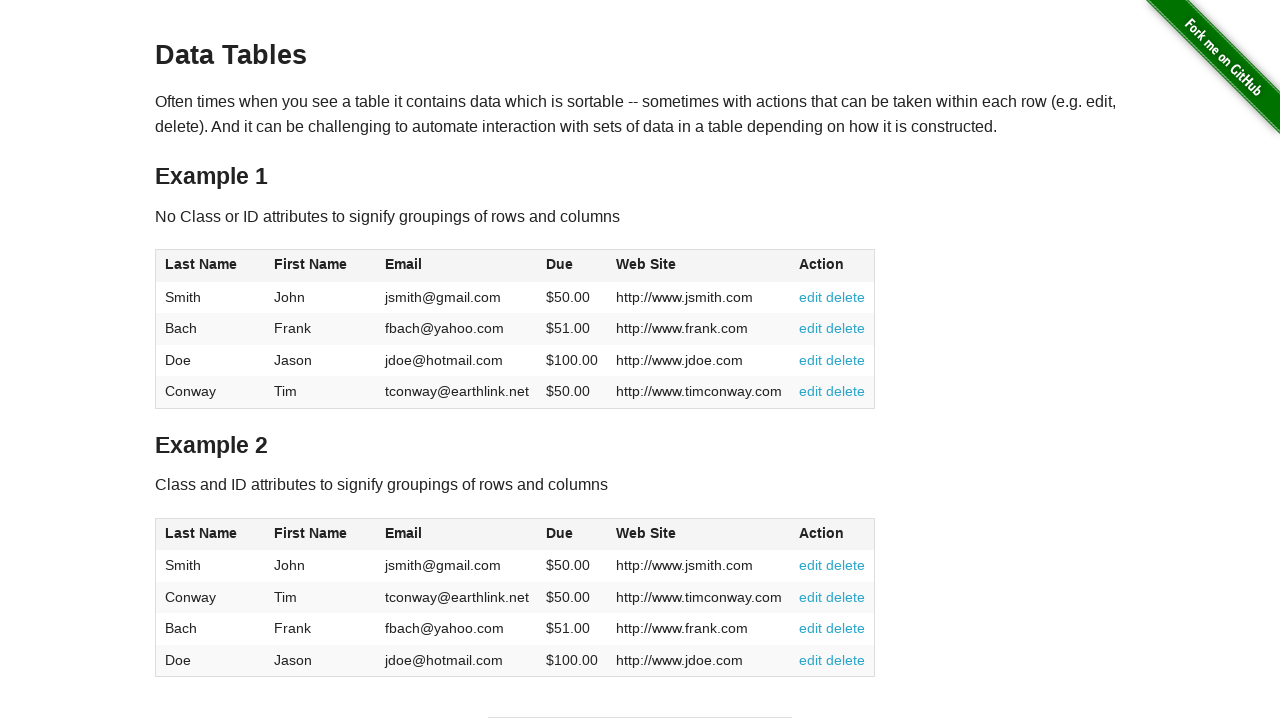